Tests file upload functionality using an alternative approach by uploading a file and verifying success

Starting URL: https://the-internet.herokuapp.com/upload

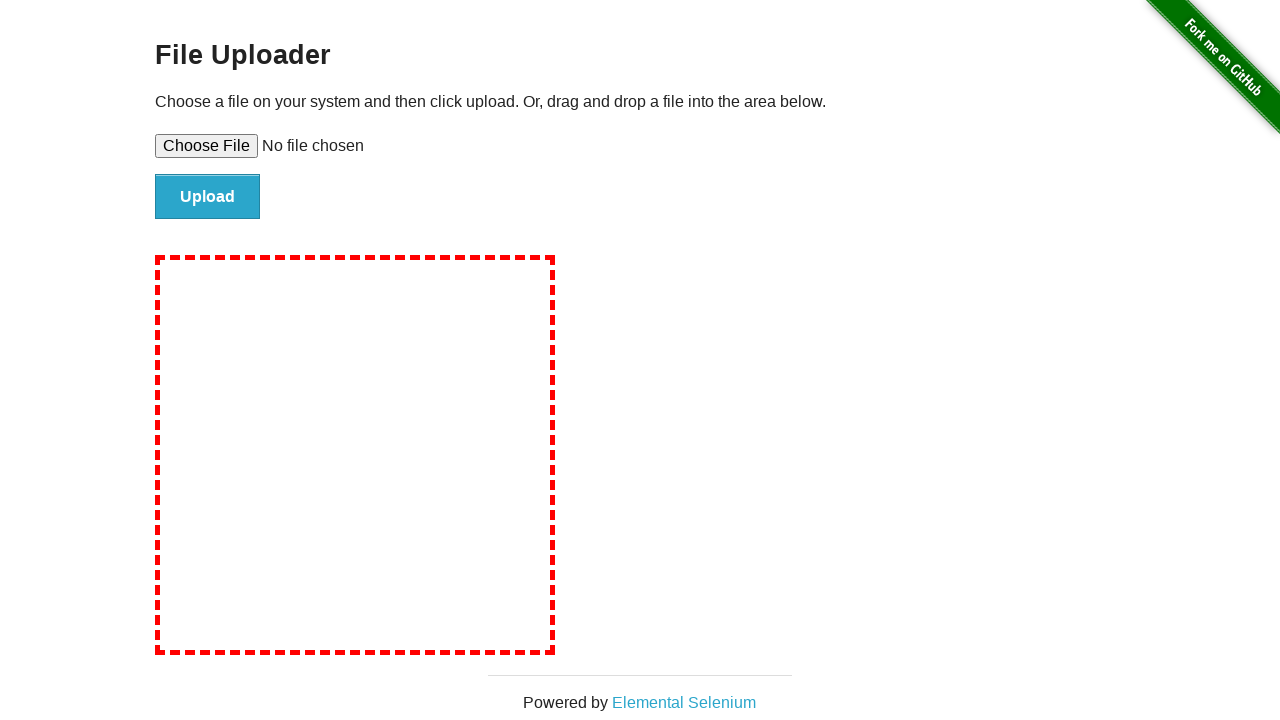

Created temporary test file 'sample_document.txt' with sample content
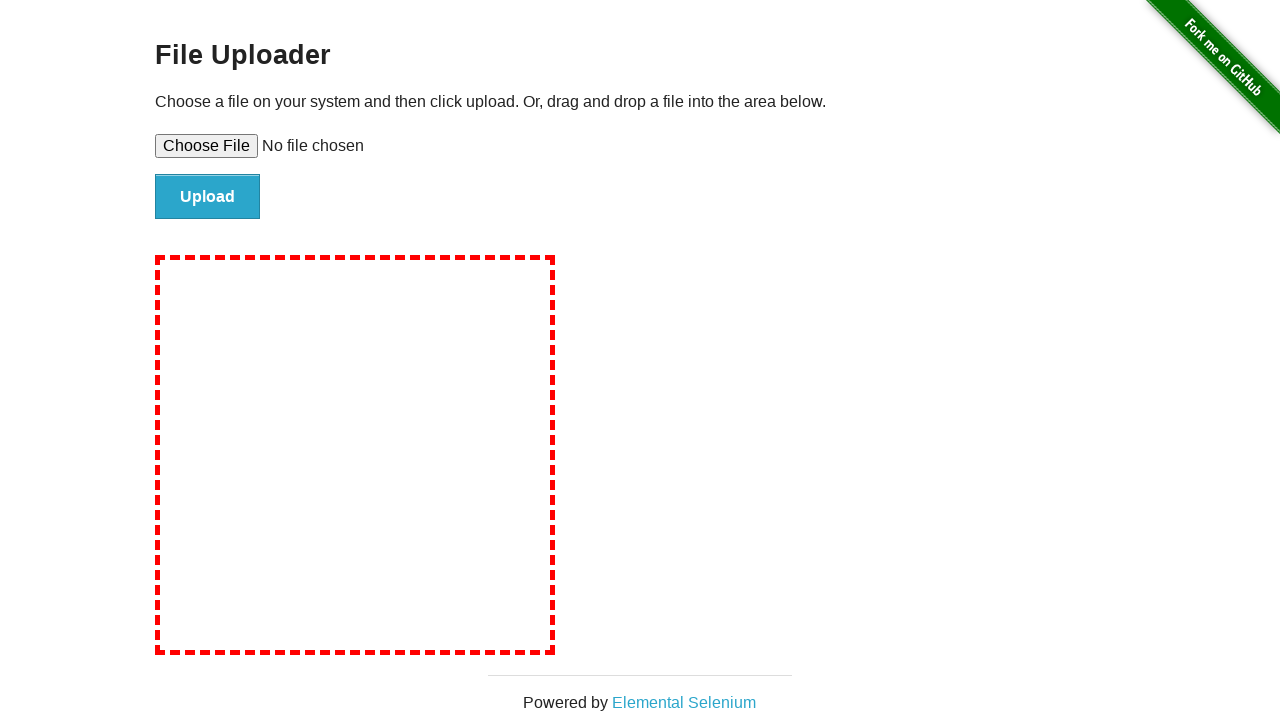

Set input file for upload field using alternative approach
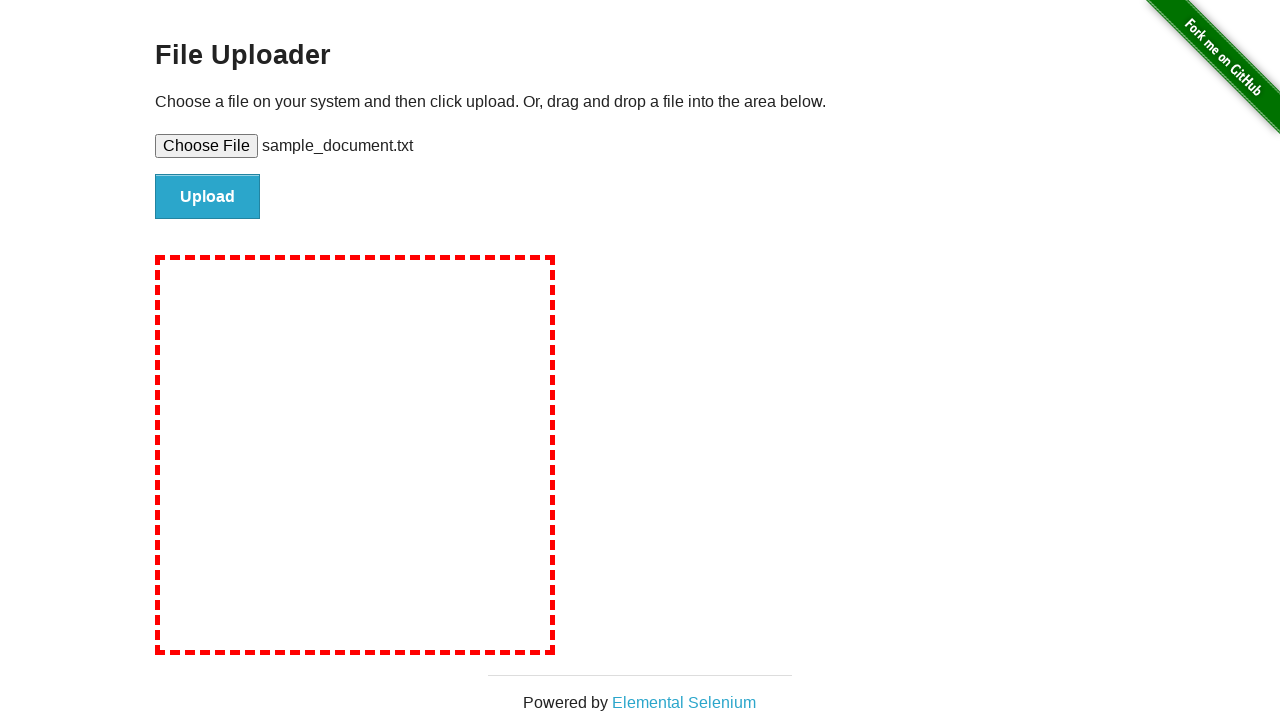

Clicked upload button to submit file at (208, 197) on #file-submit
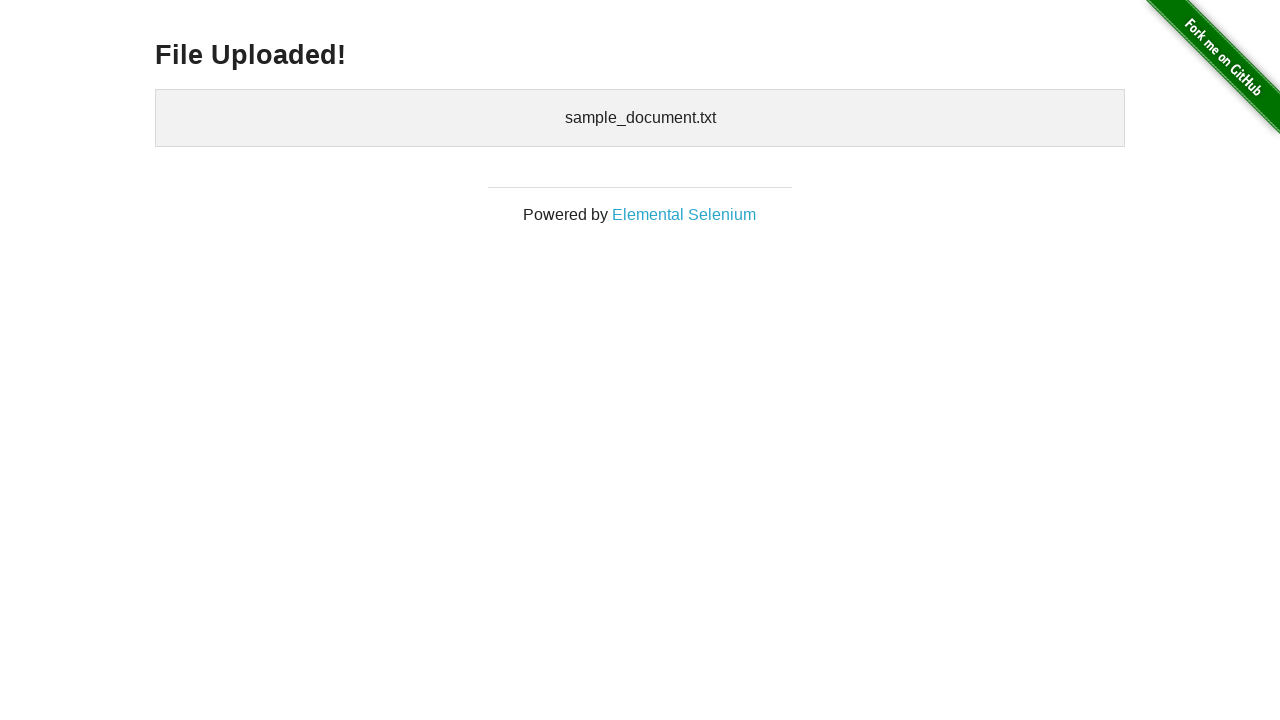

Upload succeeded and uploaded files result appeared
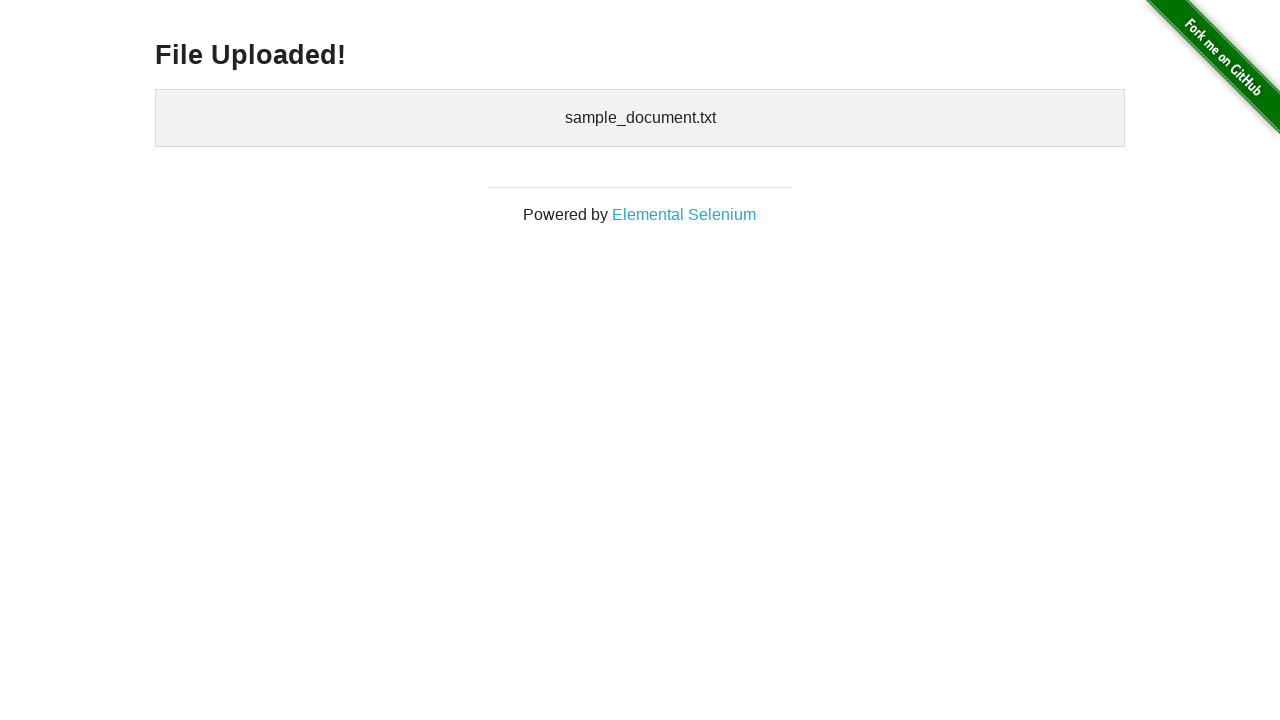

Cleaned up temporary test file
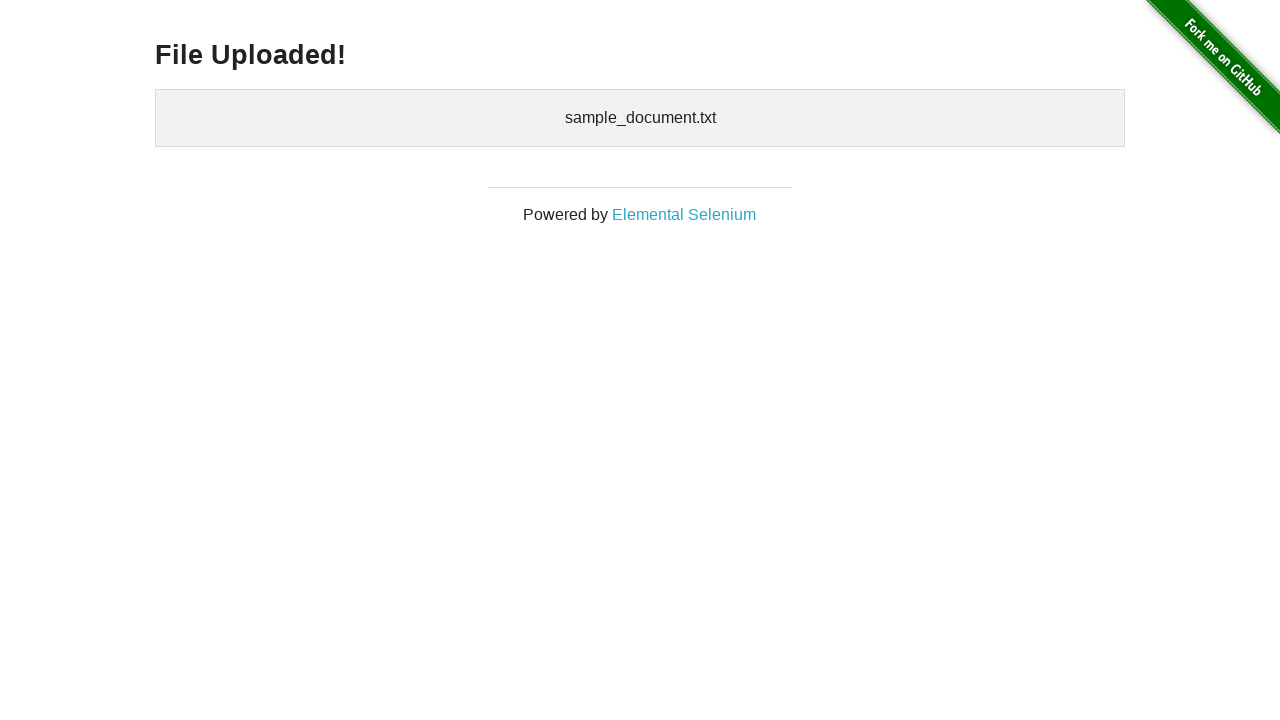

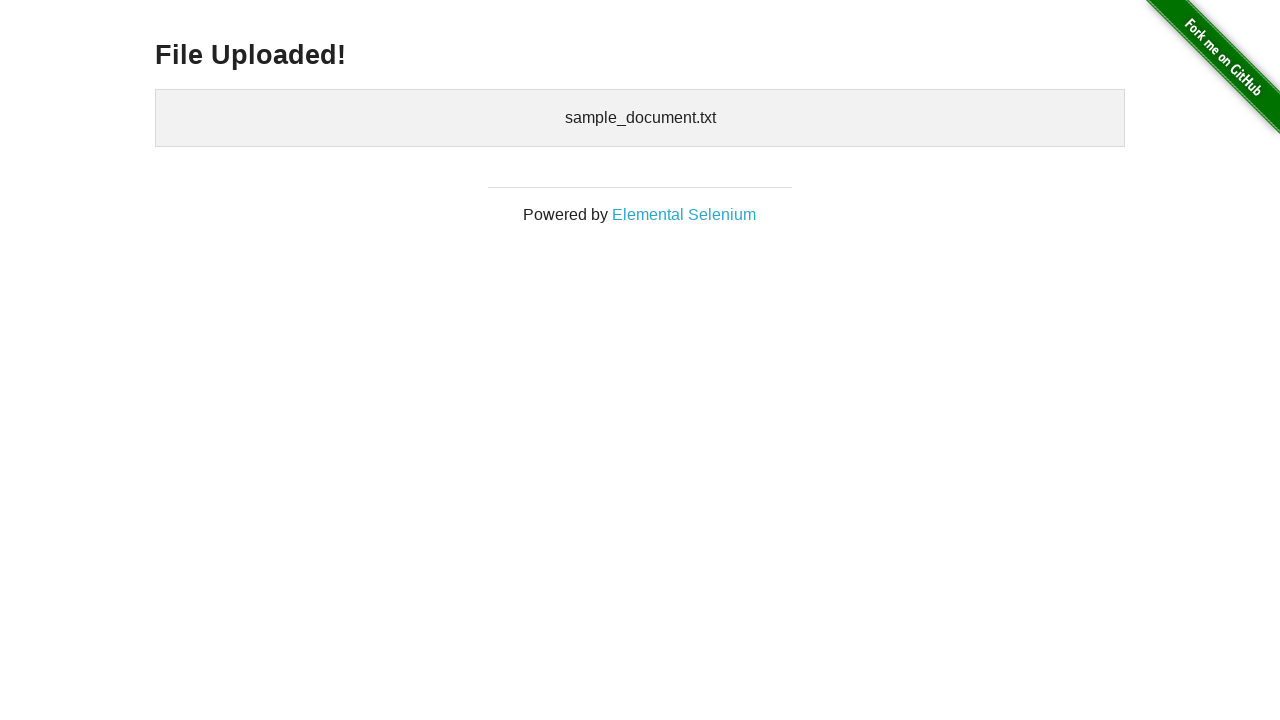